Navigates to the LMS website and clicks on "My Account" link in the navigation bar to verify the page title

Starting URL: https://alchemy.hguy.co/lms/

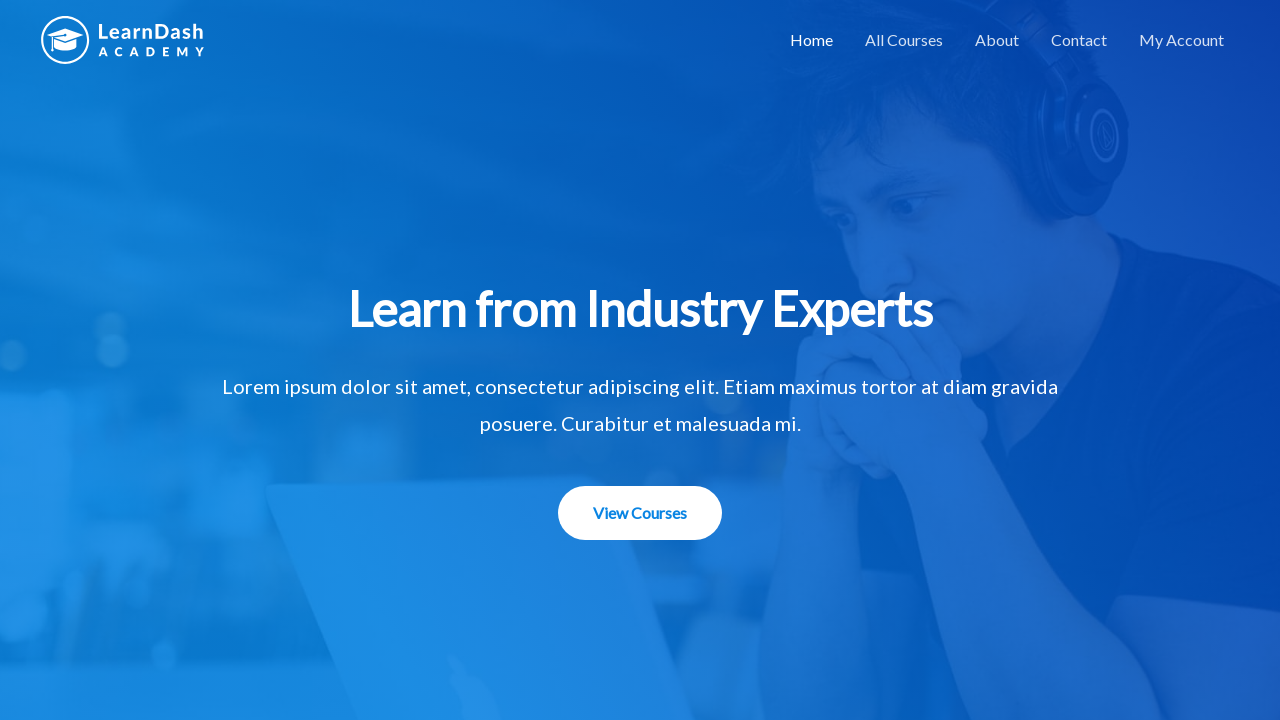

Navigated to LMS website at https://alchemy.hguy.co/lms/
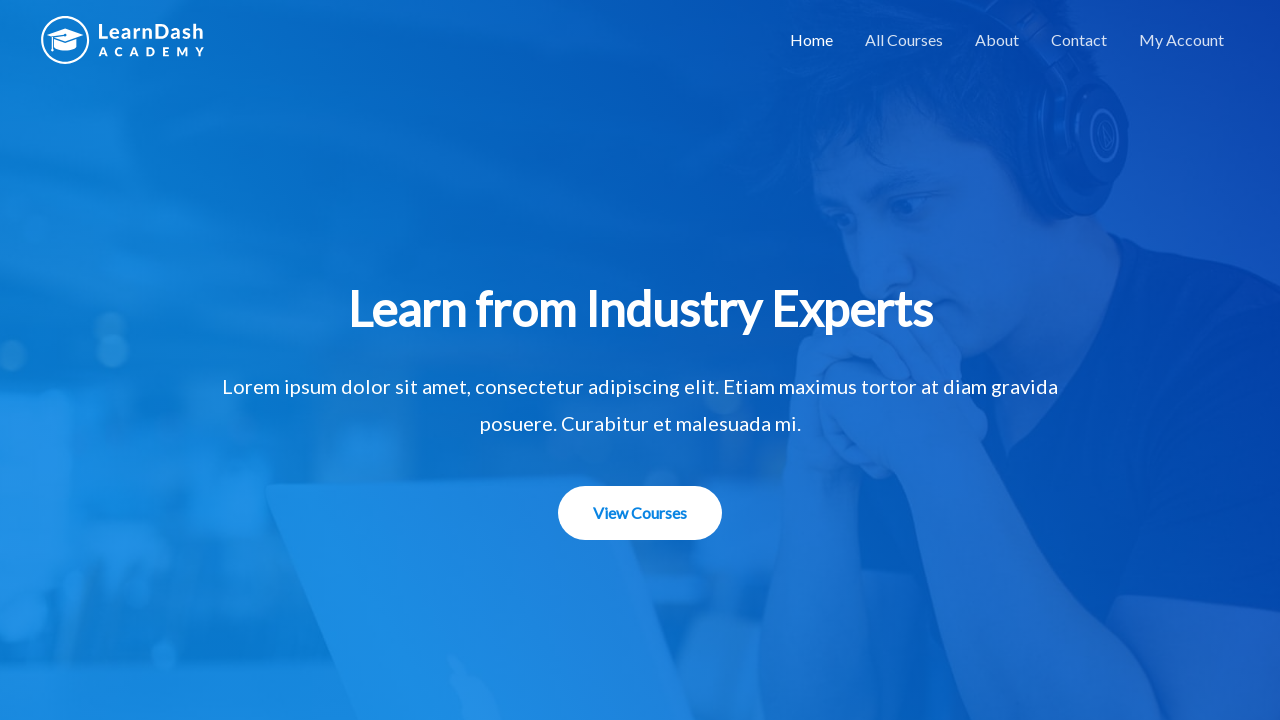

Clicked on 'My Account' link in the navigation bar at (1182, 40) on xpath=//ul[contains(@class,'nav-')]//a[contains(text(),'My Account')]
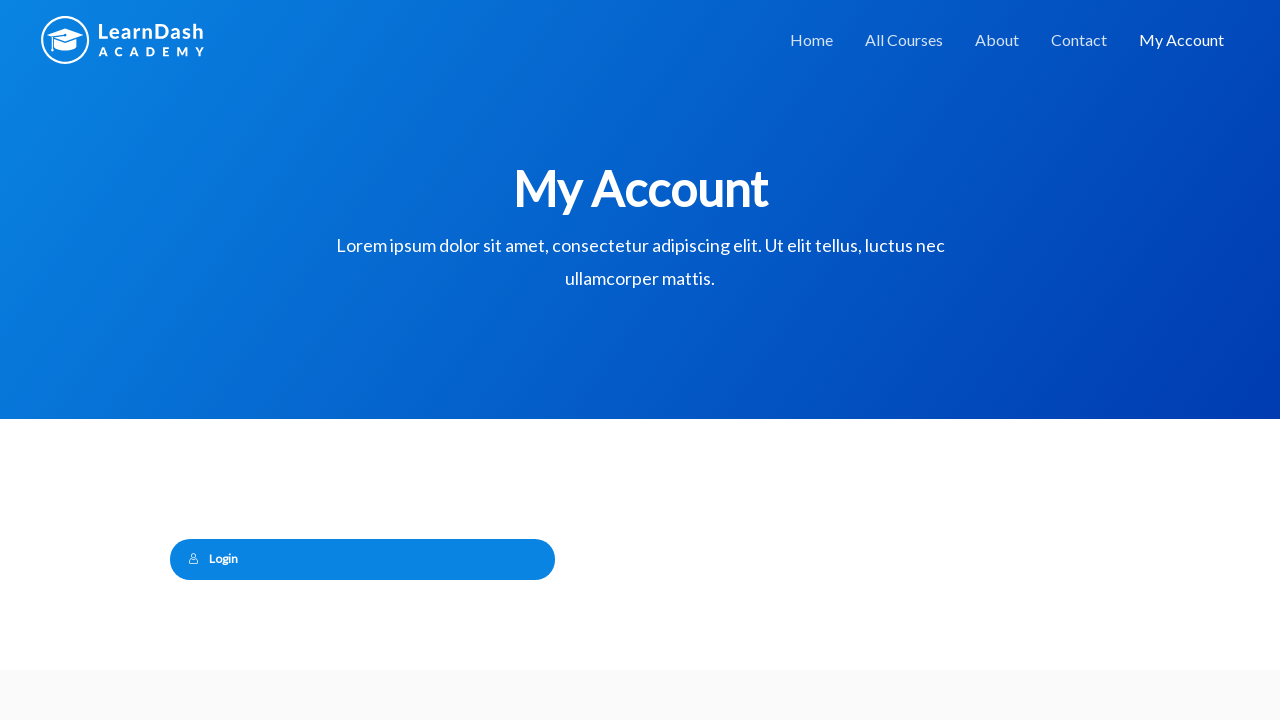

Verified page title is 'My Account – Alchemy LMS'
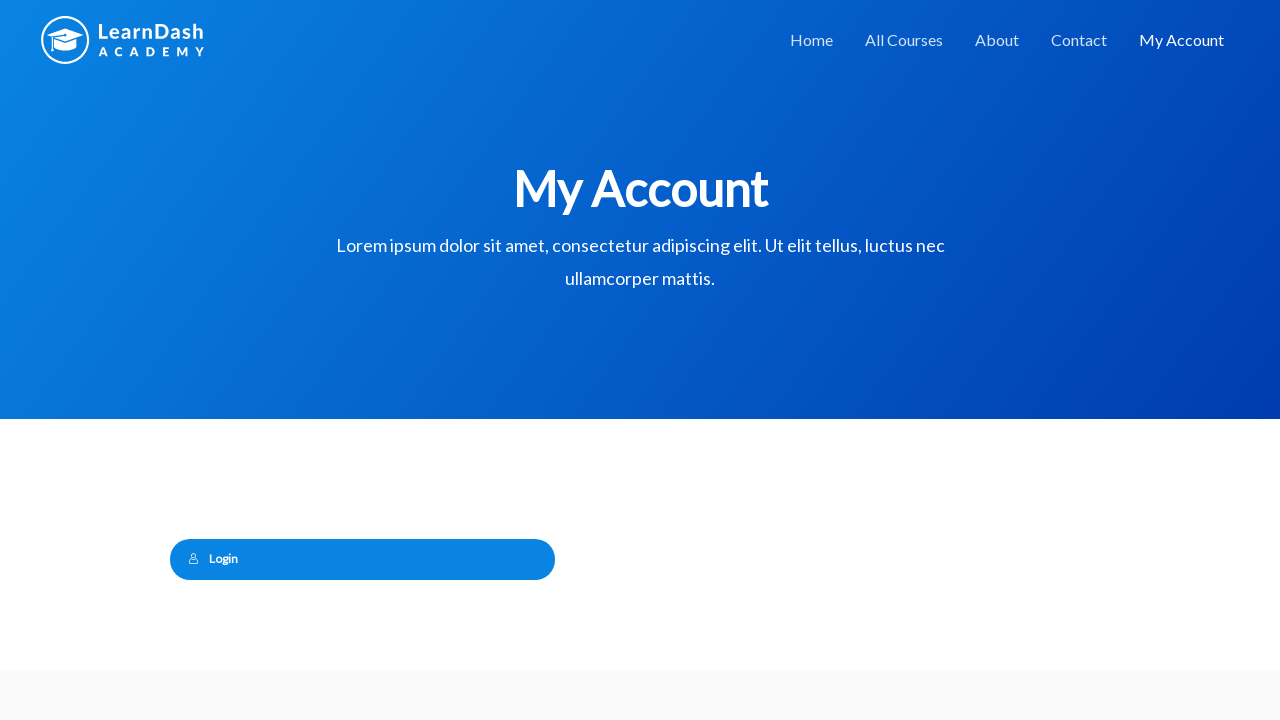

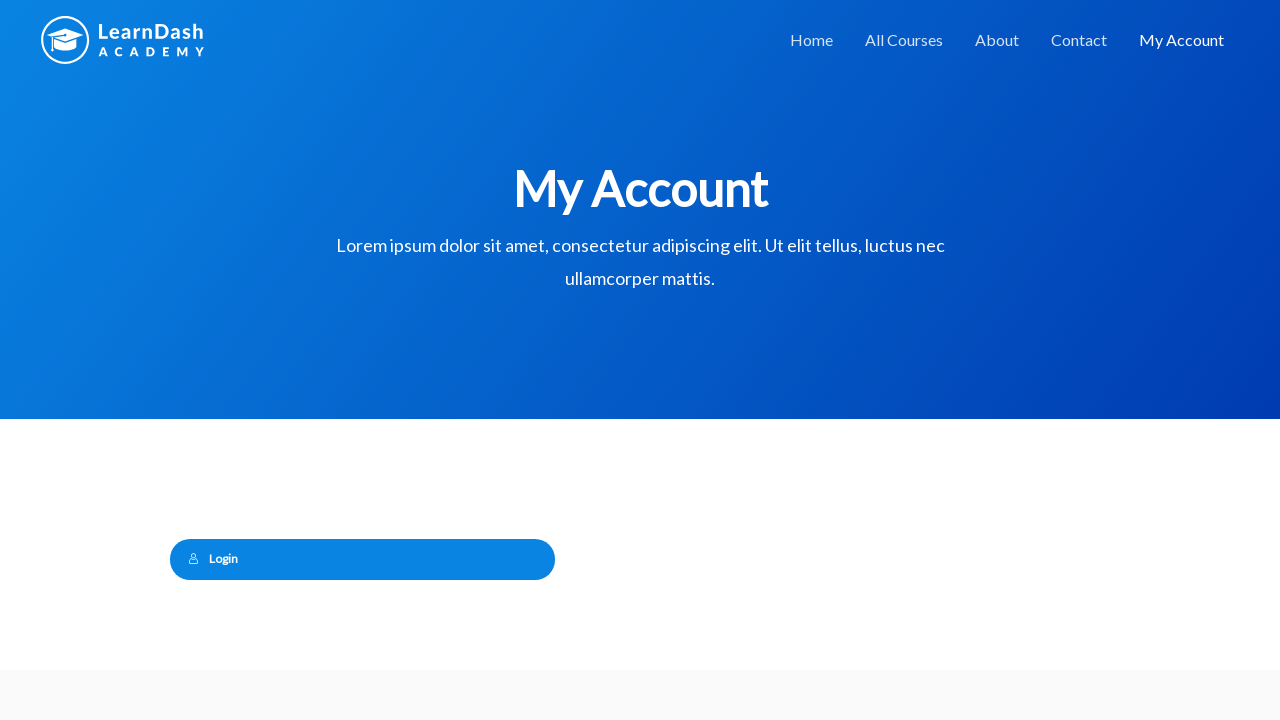